Tests an Angular practice form by filling various input fields including email, password, dropdown selection, radio buttons, and text inputs, then submitting the form and verifying success message

Starting URL: https://rahulshettyacademy.com/angularpractice/

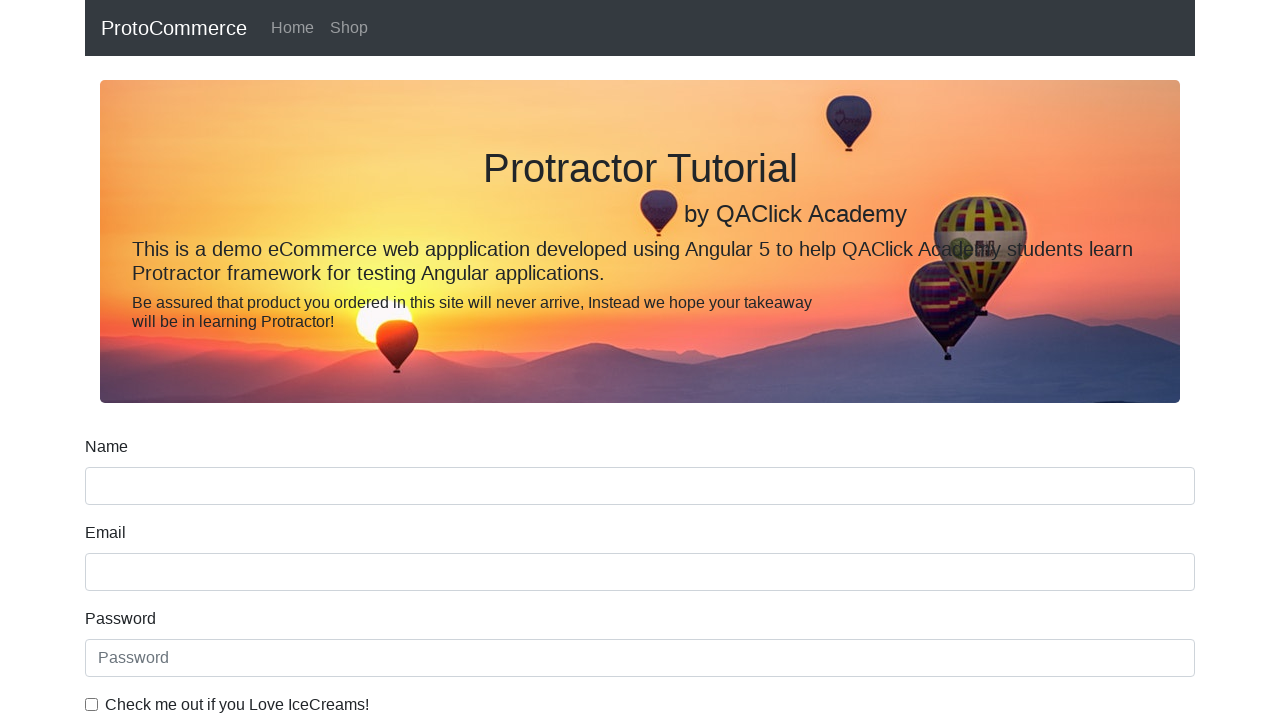

Filled email field with 'barath@gmail.com' on input[name='email']
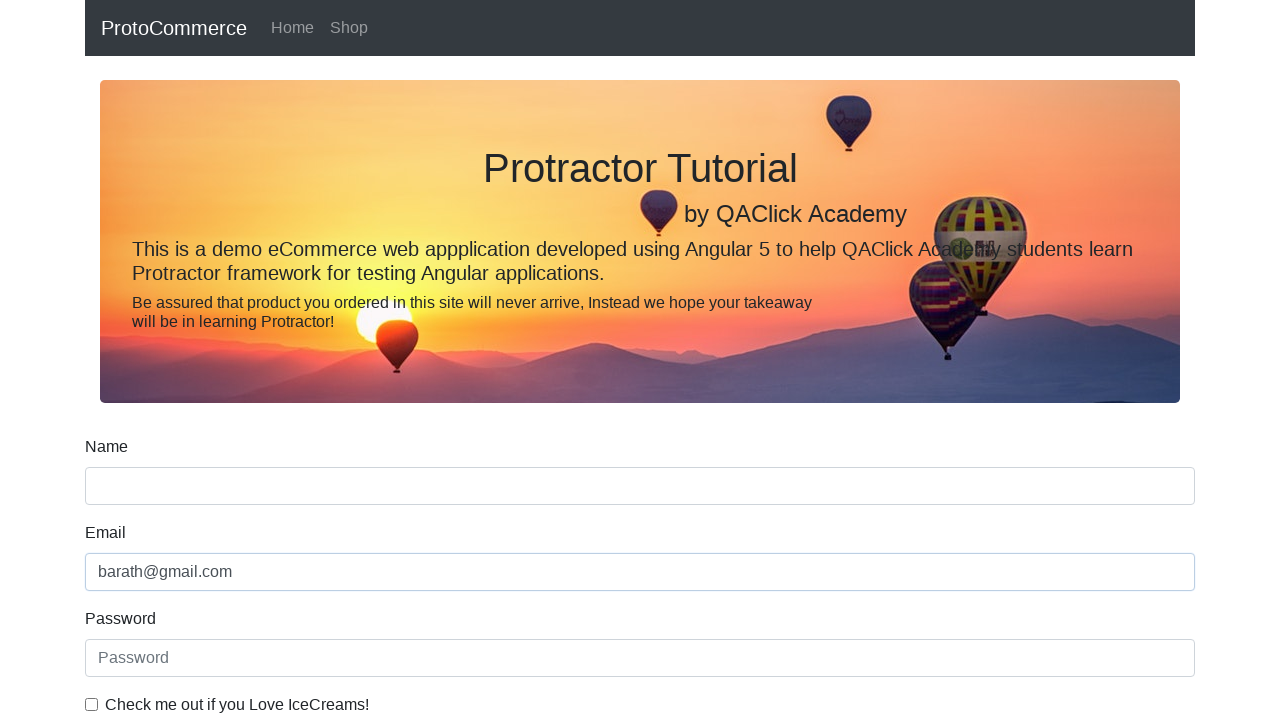

Filled password field with 'Password' on #exampleInputPassword1
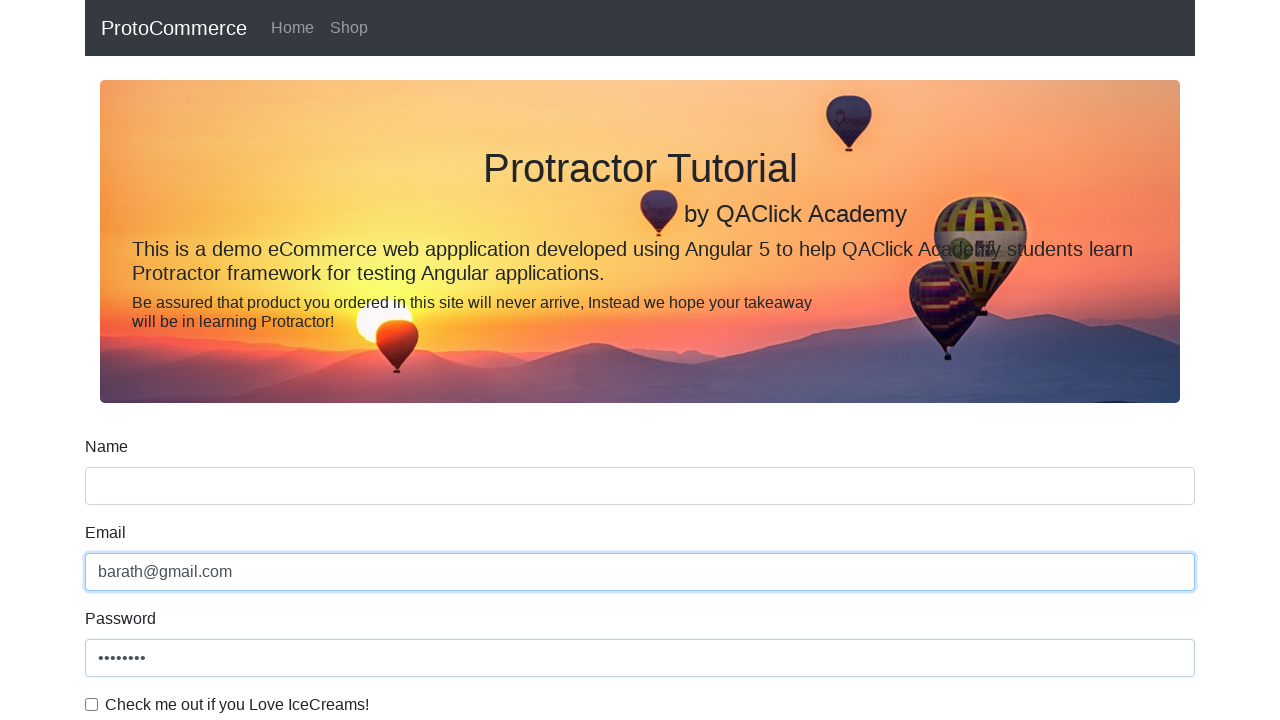

Clicked checkbox to enable agreement at (92, 704) on #exampleCheck1
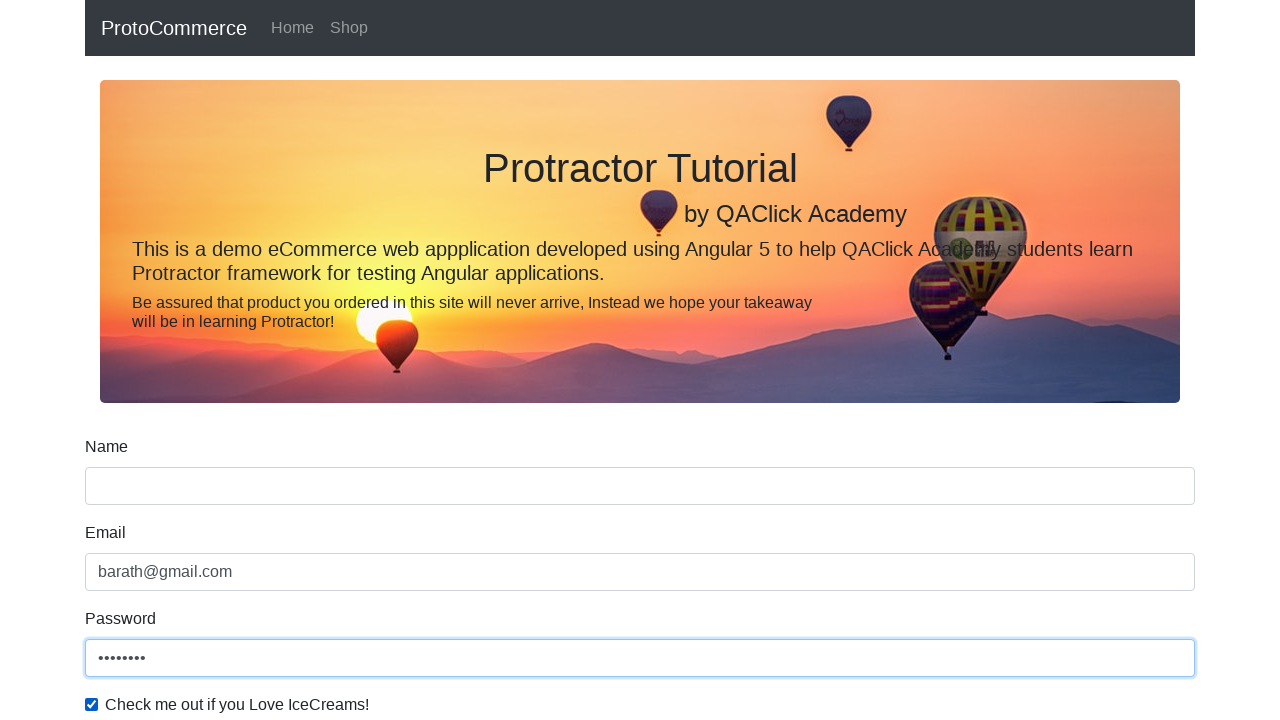

Selected first option from dropdown by index on #exampleFormControlSelect1
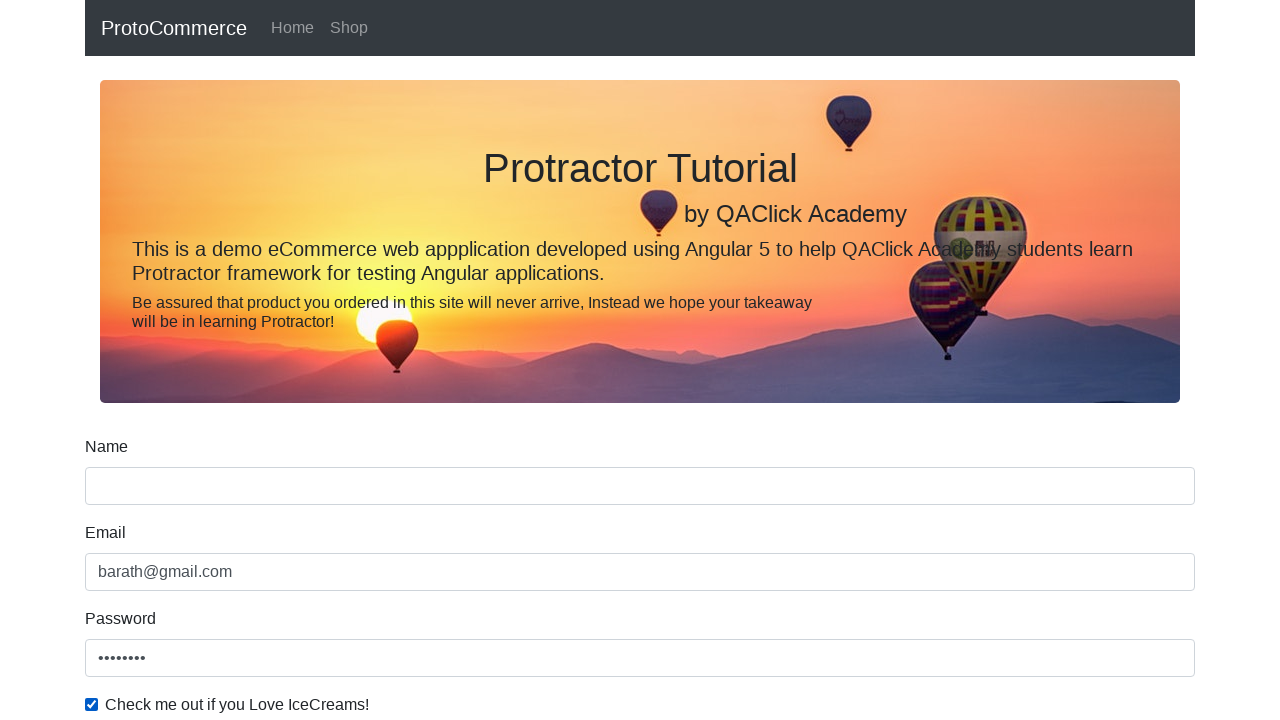

Selected 'Female' option from dropdown by label on #exampleFormControlSelect1
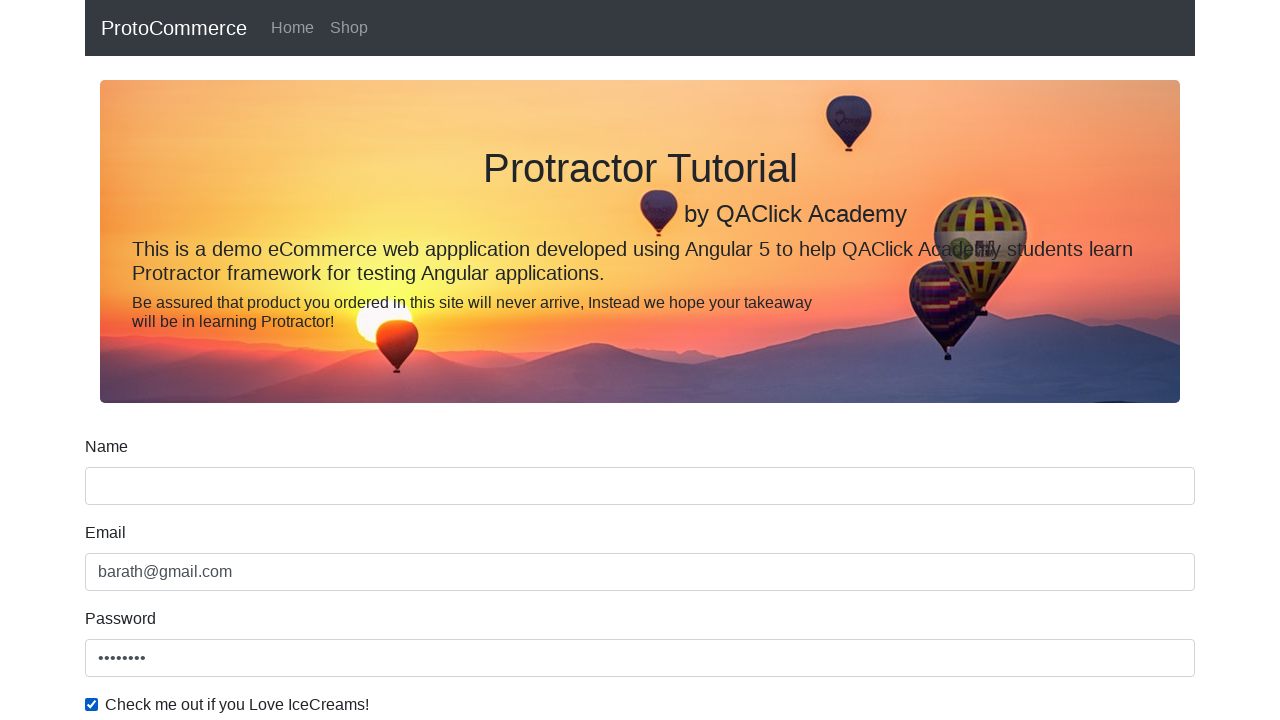

Filled name field with 'Barath' on input[name='name']
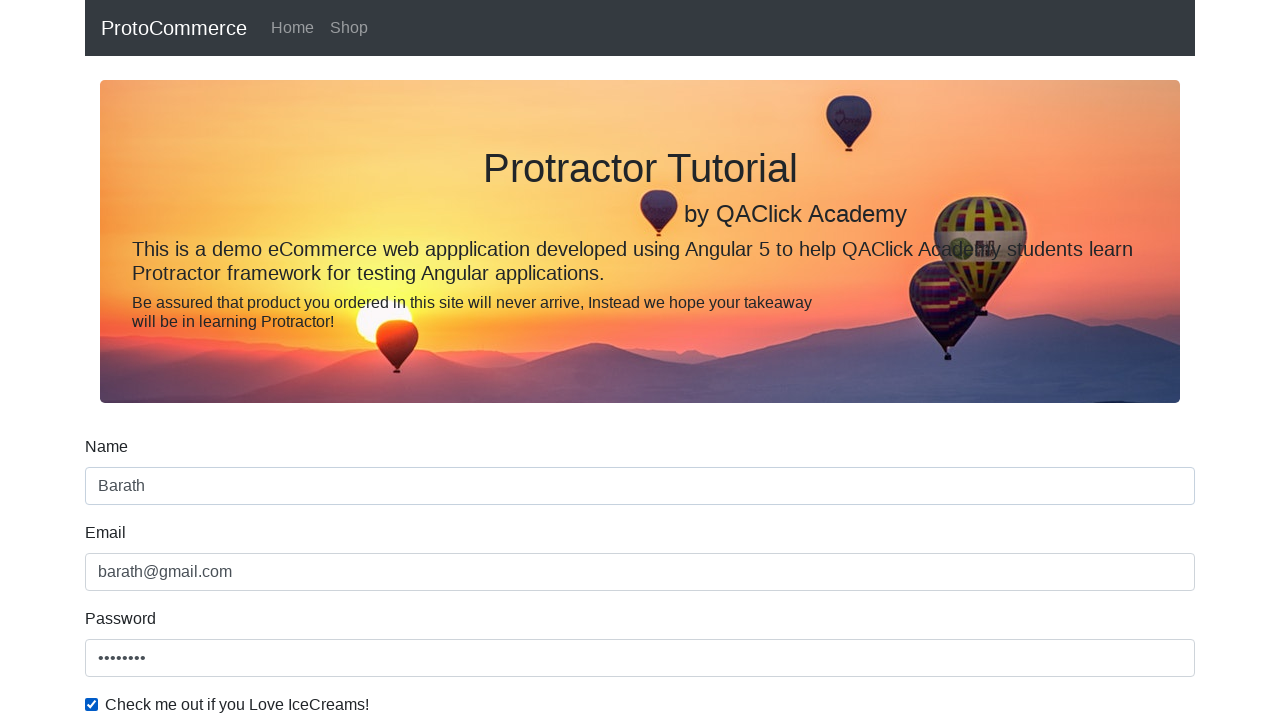

Clicked radio button option 1 at (238, 360) on #inlineRadio1
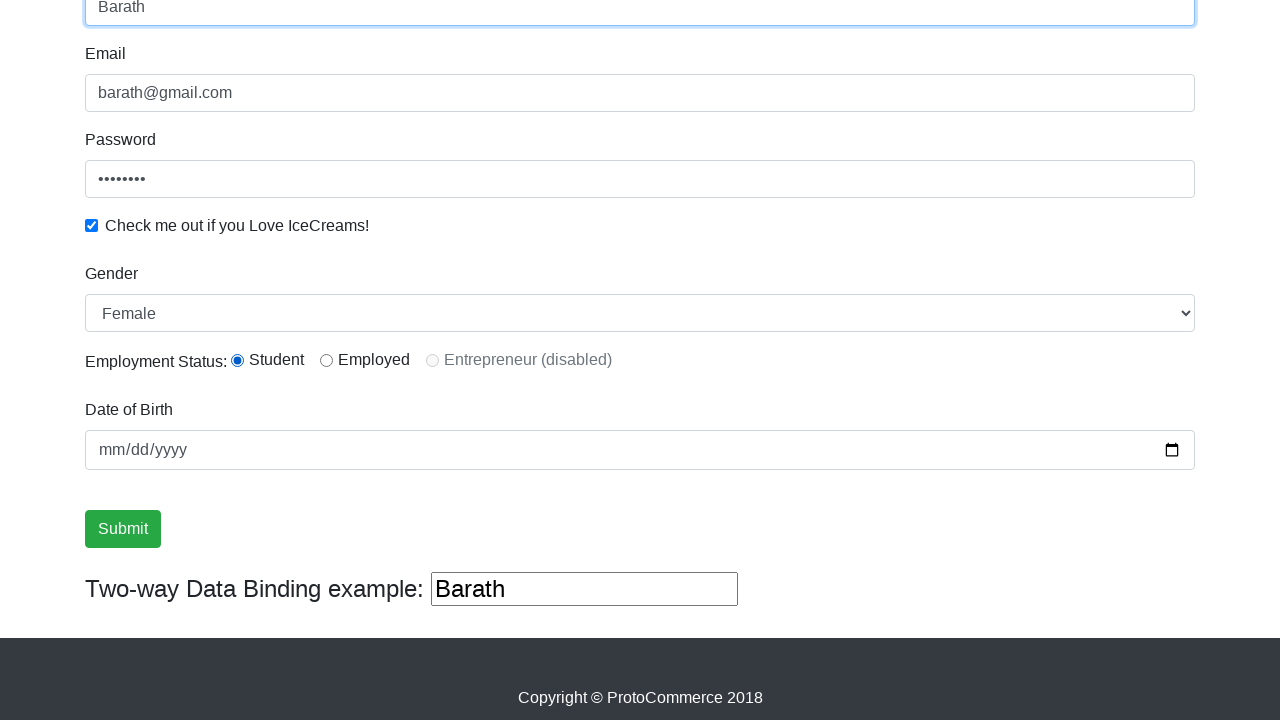

Clicked form submit button at (123, 529) on xpath=//input[@type='submit']
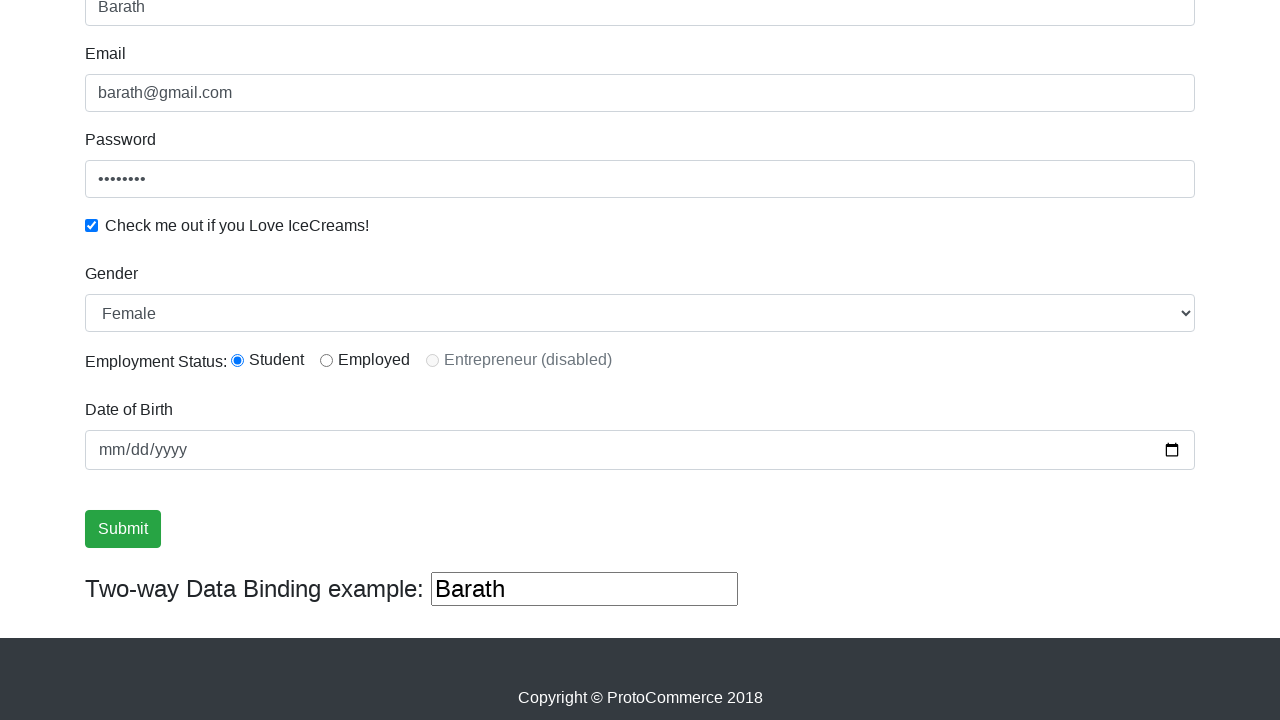

Success message appeared after form submission
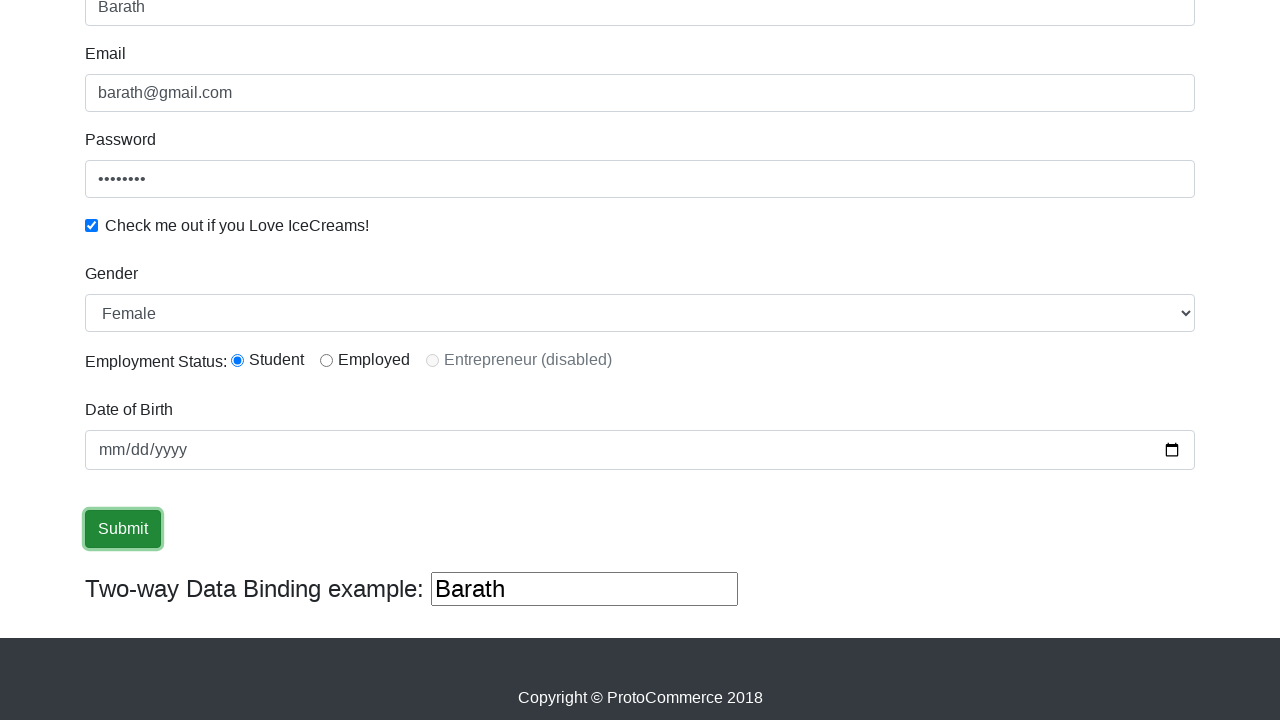

Retrieved success message text content
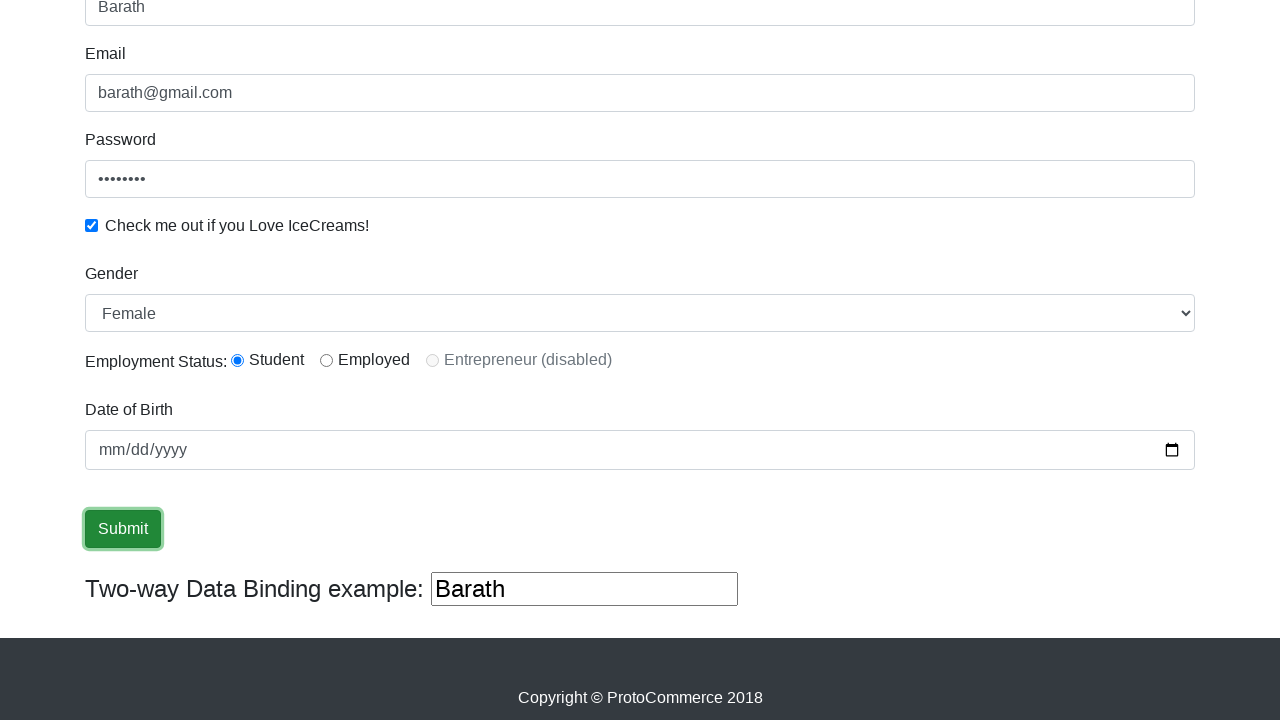

Verified that success message contains 'Success' text
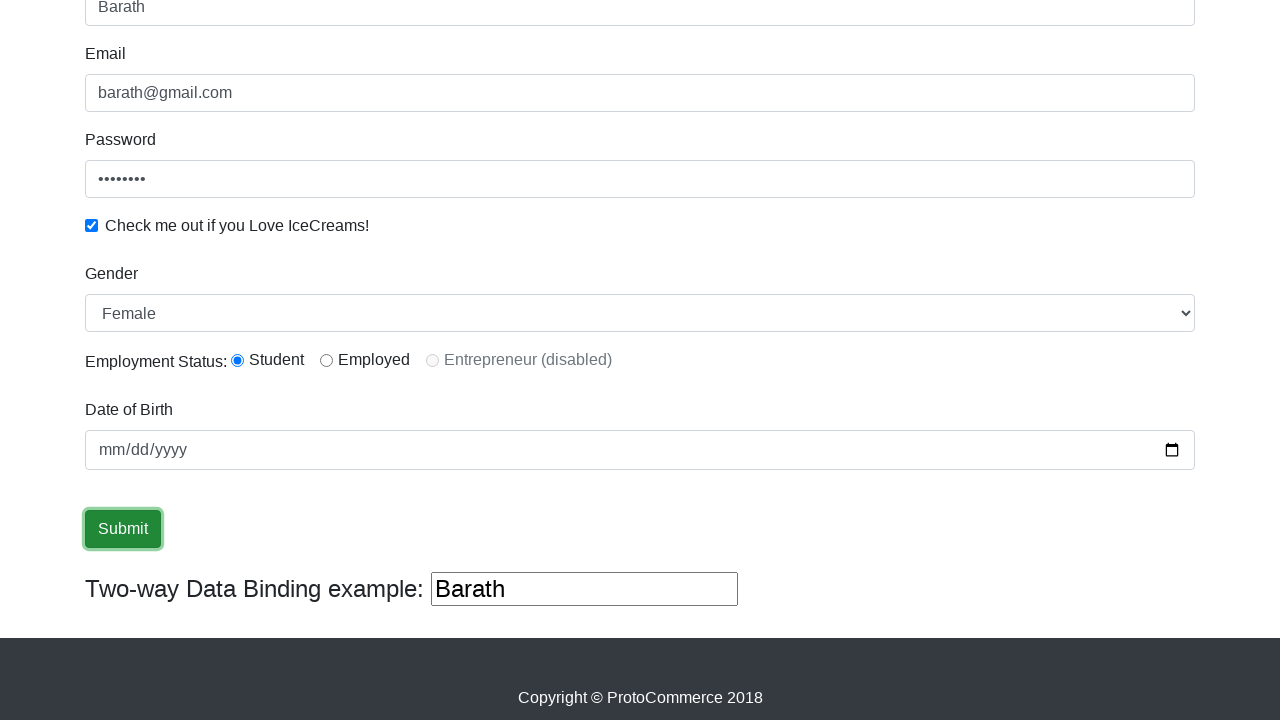

Filled third text input with 'Barath againnn' on xpath=(//input[@type='text'])[3]
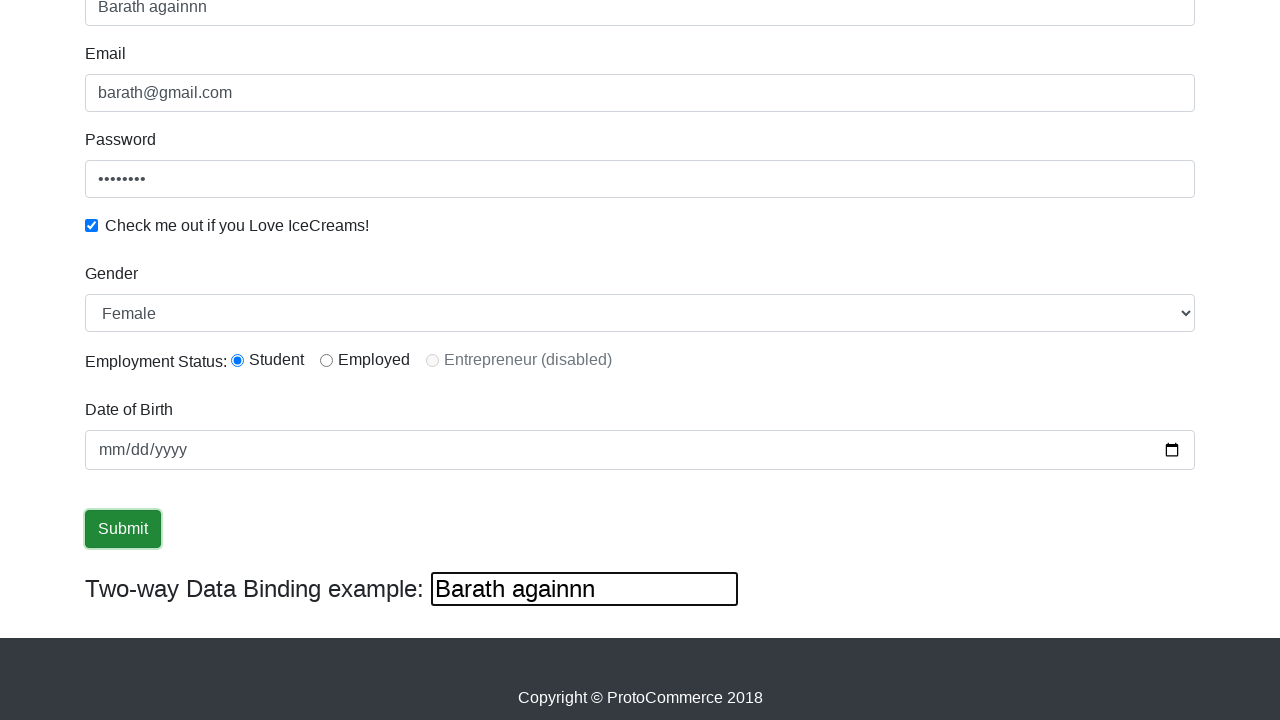

Cleared the third text input field on xpath=(//input[@type='text'])[3]
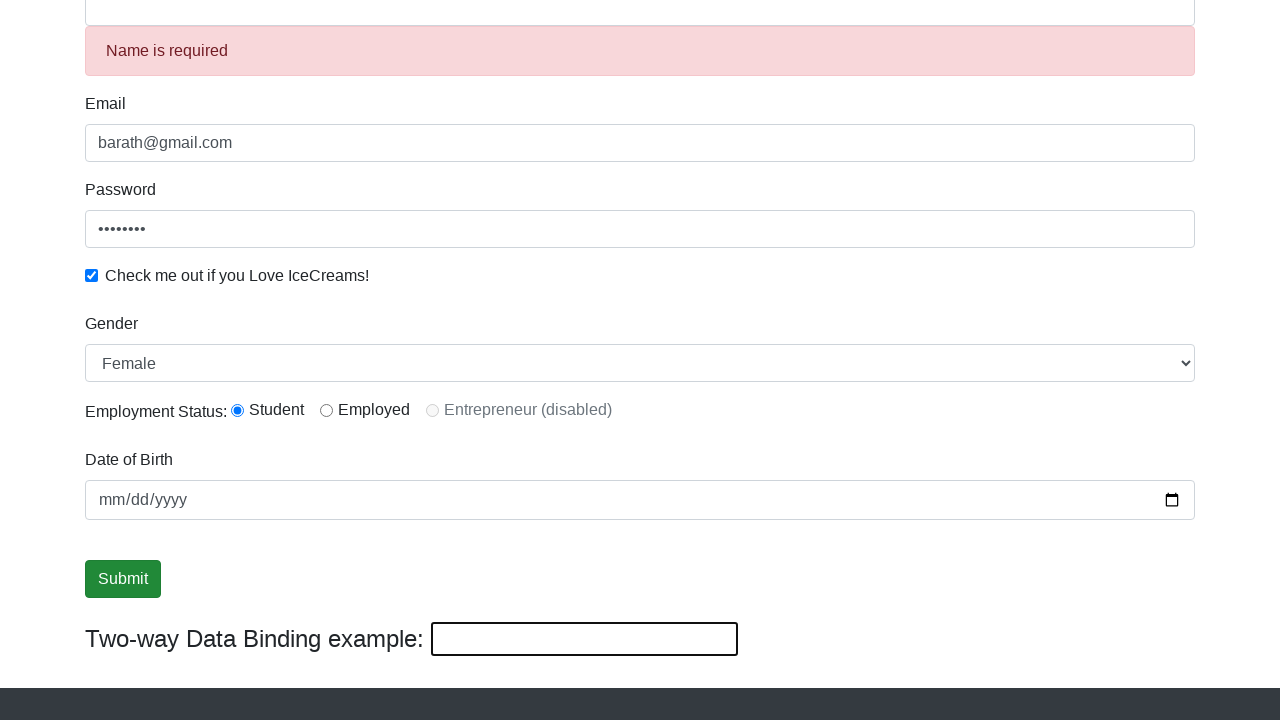

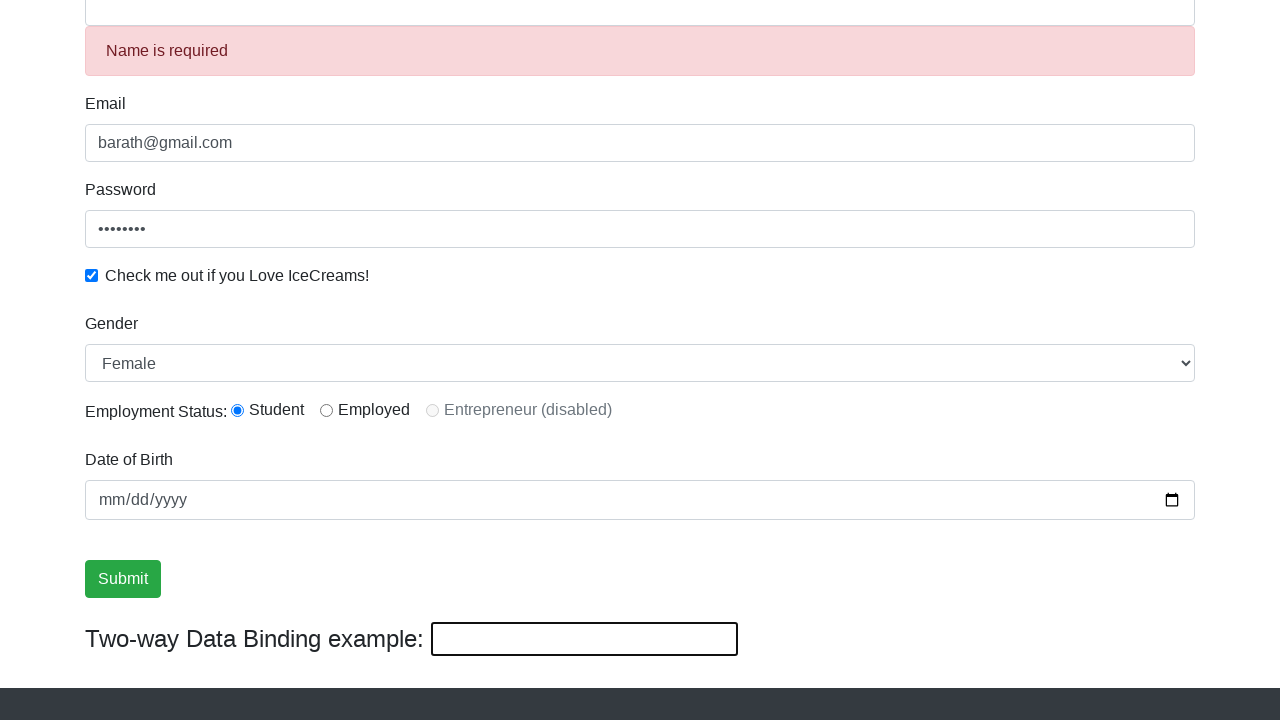